Tests clicking on a centered element to open a scrollable modal dialog on a demo frames test page

Starting URL: https://applitools.github.io/demo/TestPages/FramesTestPage/

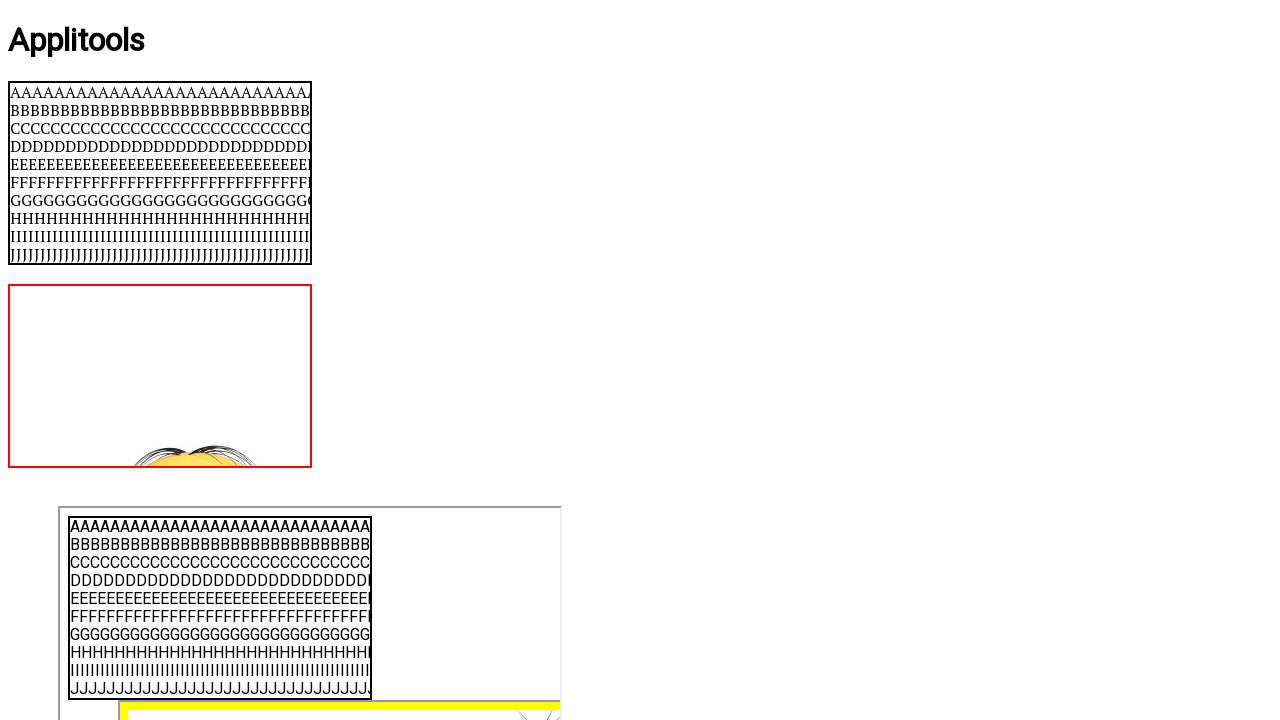

Clicked centered element to open scrollable modal dialog at (640, 361) on #centered
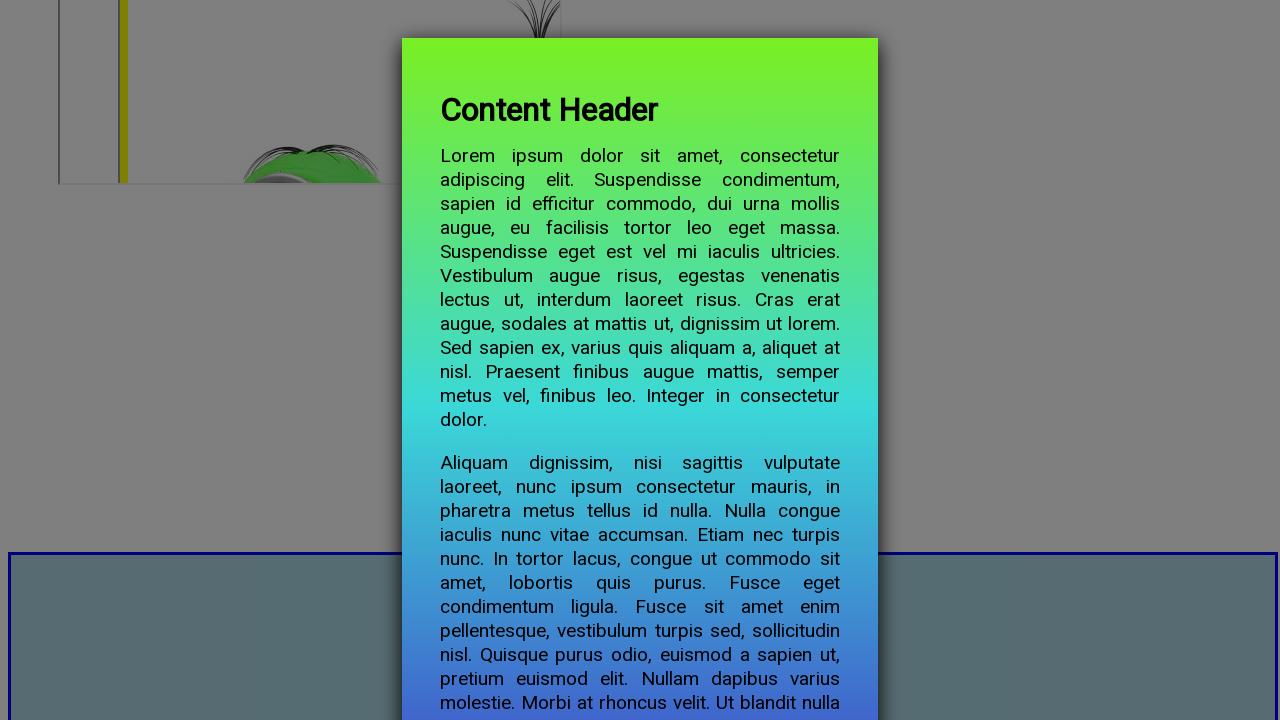

Modal content appeared and became visible
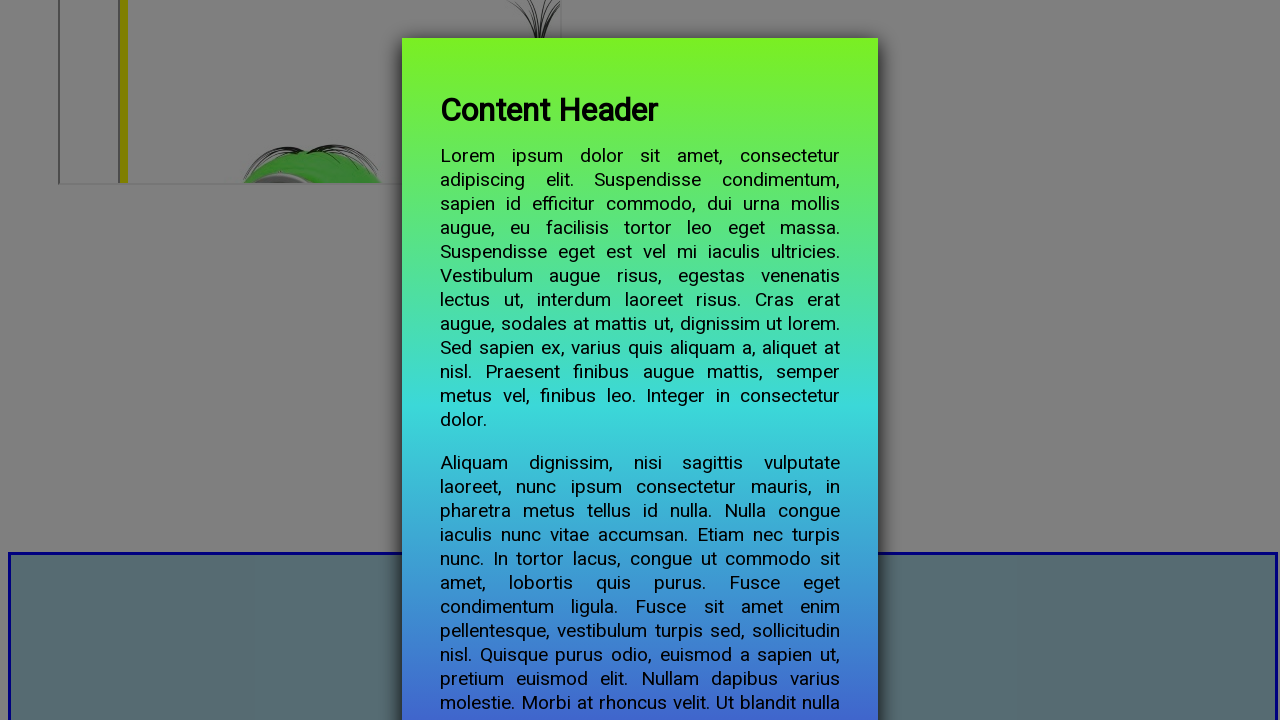

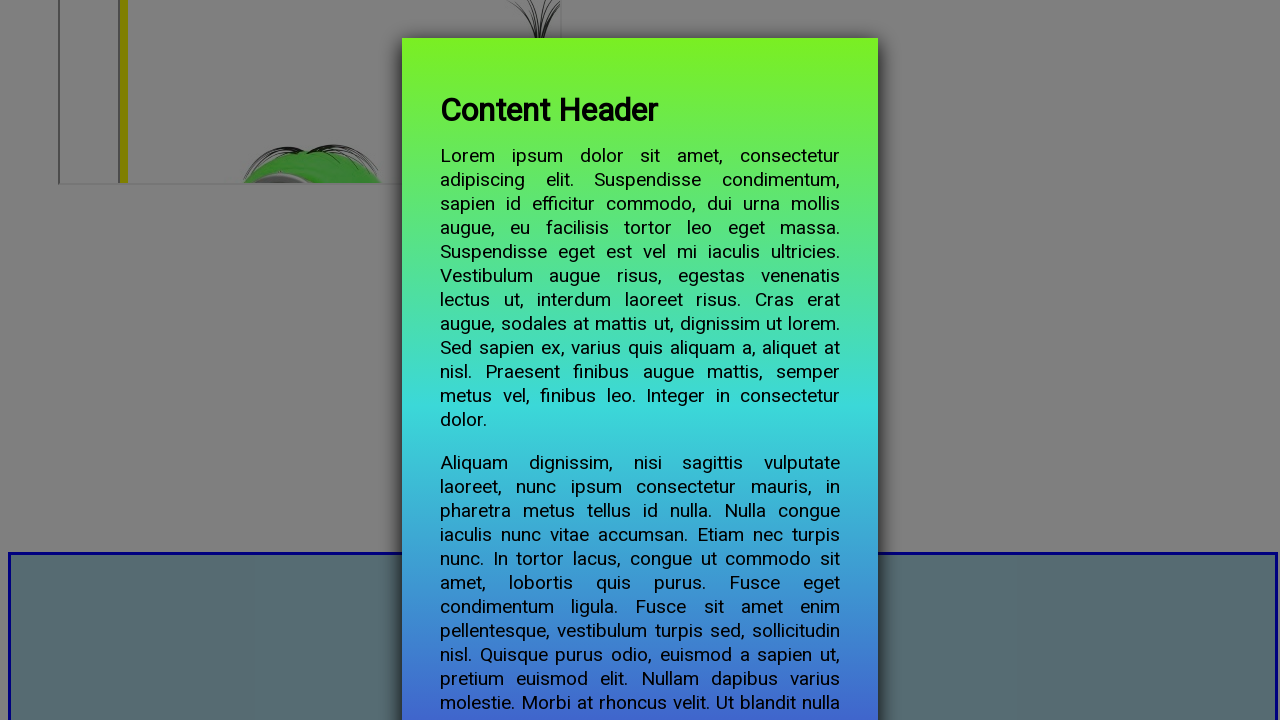